Tests that new todo items are appended to the bottom of the list by creating 3 items and verifying the count

Starting URL: https://demo.playwright.dev/todomvc

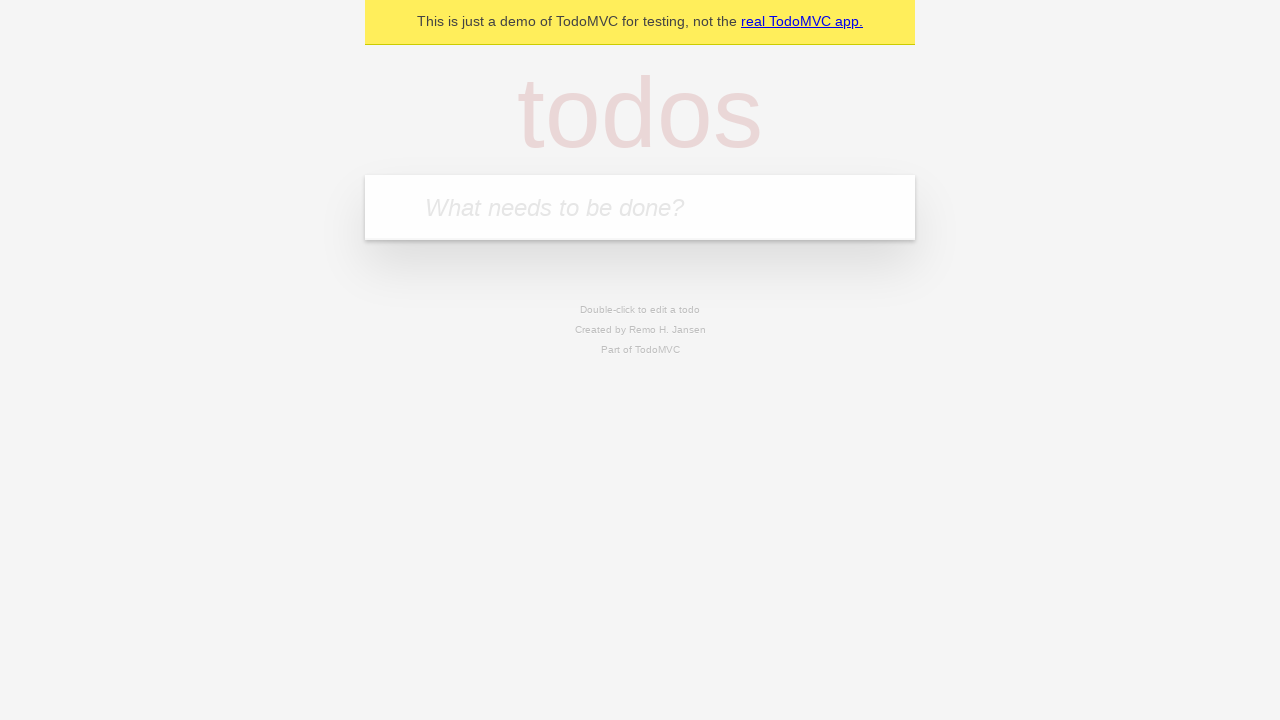

Filled todo input with 'buy some cheese' on internal:attr=[placeholder="What needs to be done?"i]
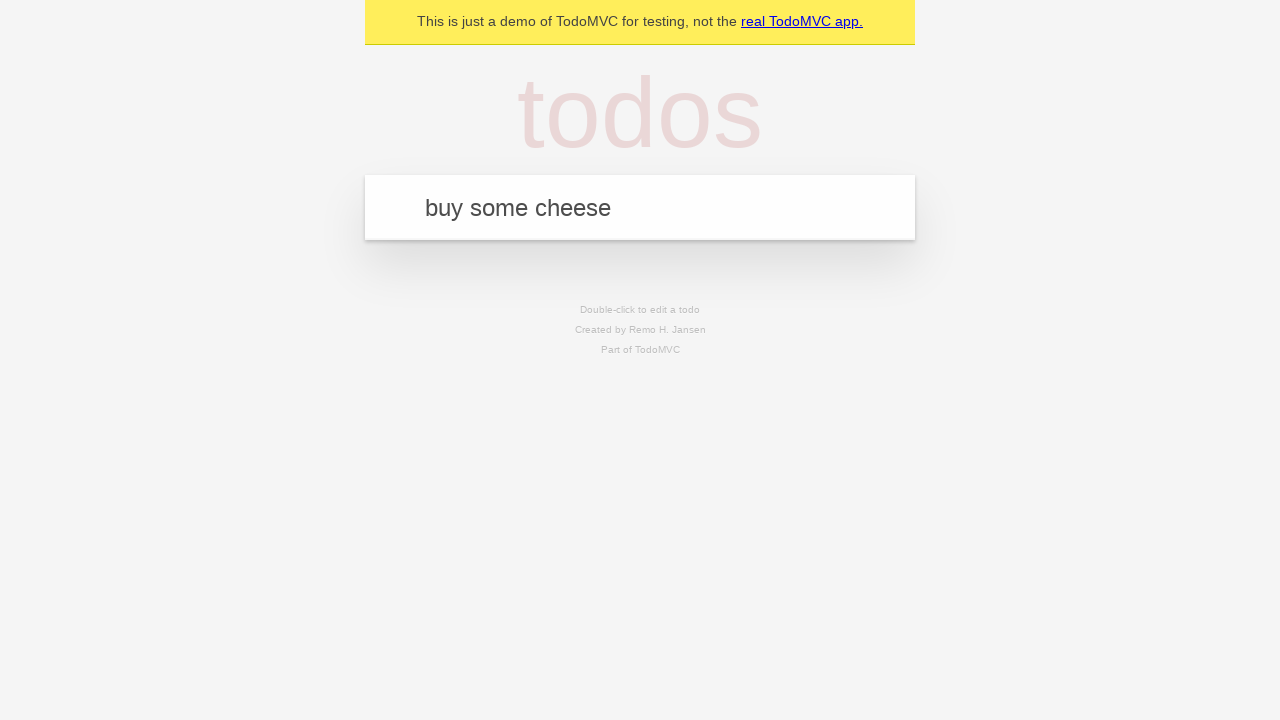

Pressed Enter to create first todo item on internal:attr=[placeholder="What needs to be done?"i]
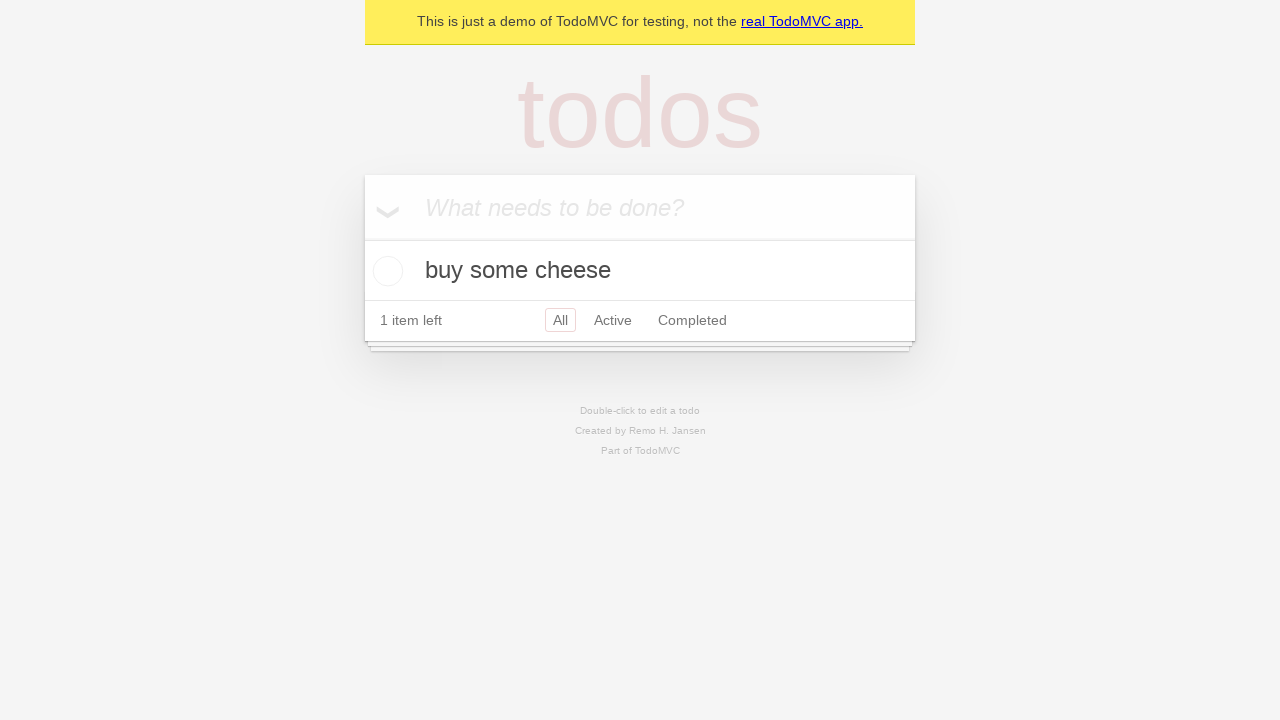

Filled todo input with 'feed the cat' on internal:attr=[placeholder="What needs to be done?"i]
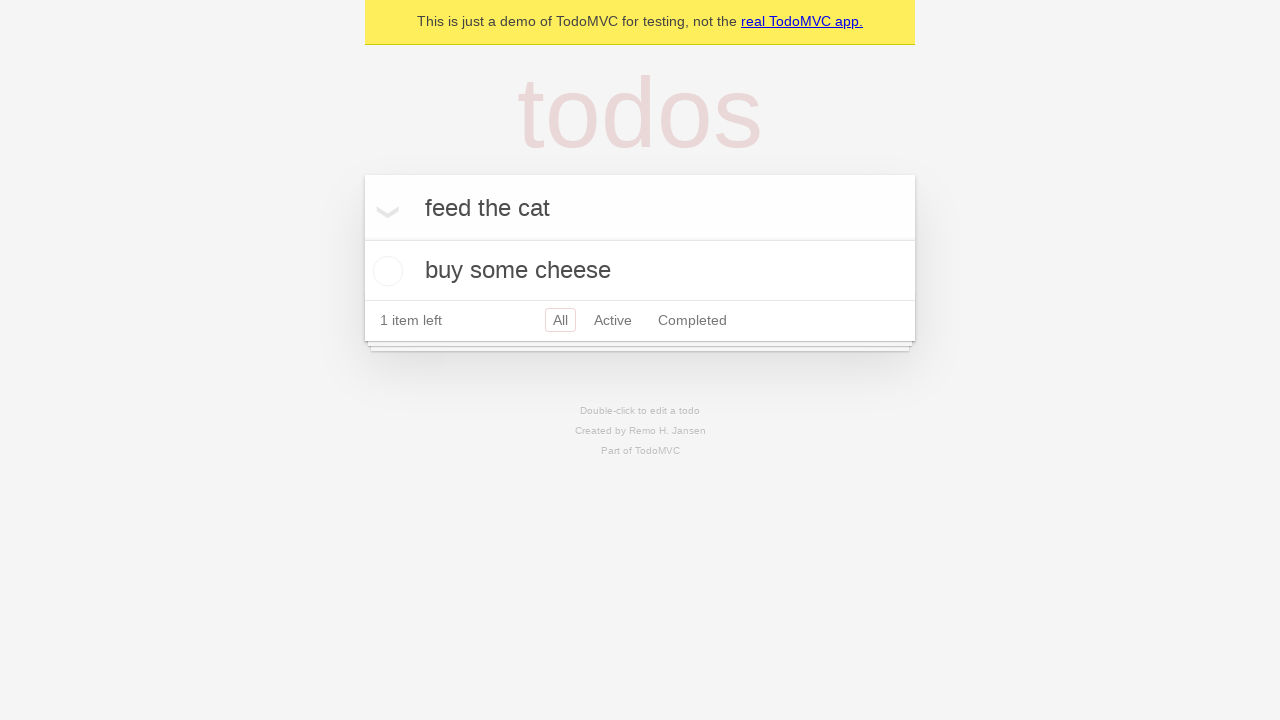

Pressed Enter to create second todo item on internal:attr=[placeholder="What needs to be done?"i]
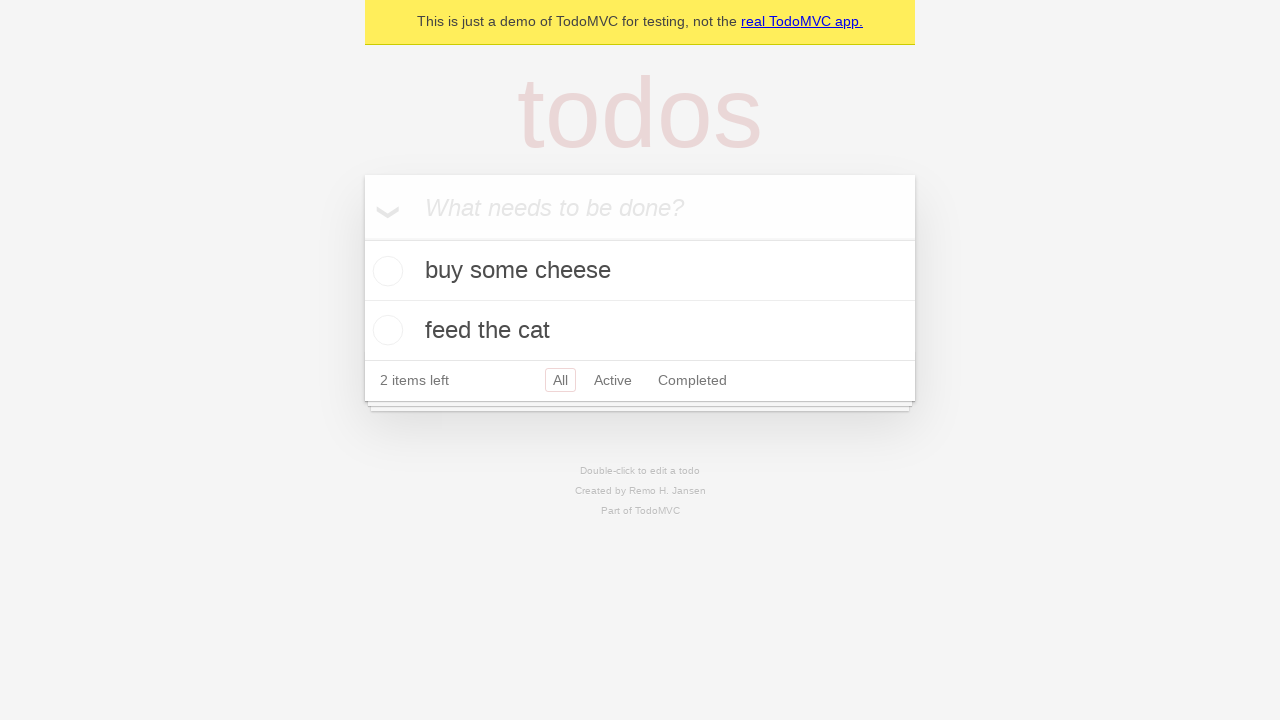

Filled todo input with 'book a doctors appointment' on internal:attr=[placeholder="What needs to be done?"i]
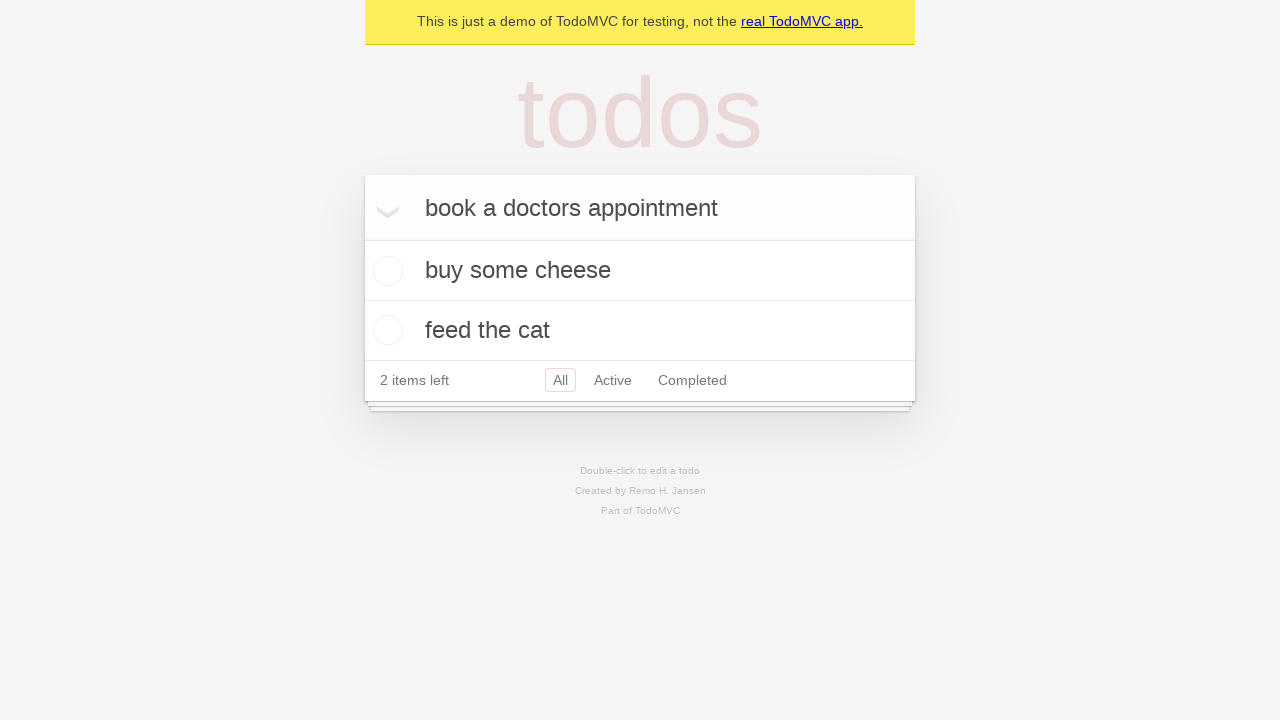

Pressed Enter to create third todo item on internal:attr=[placeholder="What needs to be done?"i]
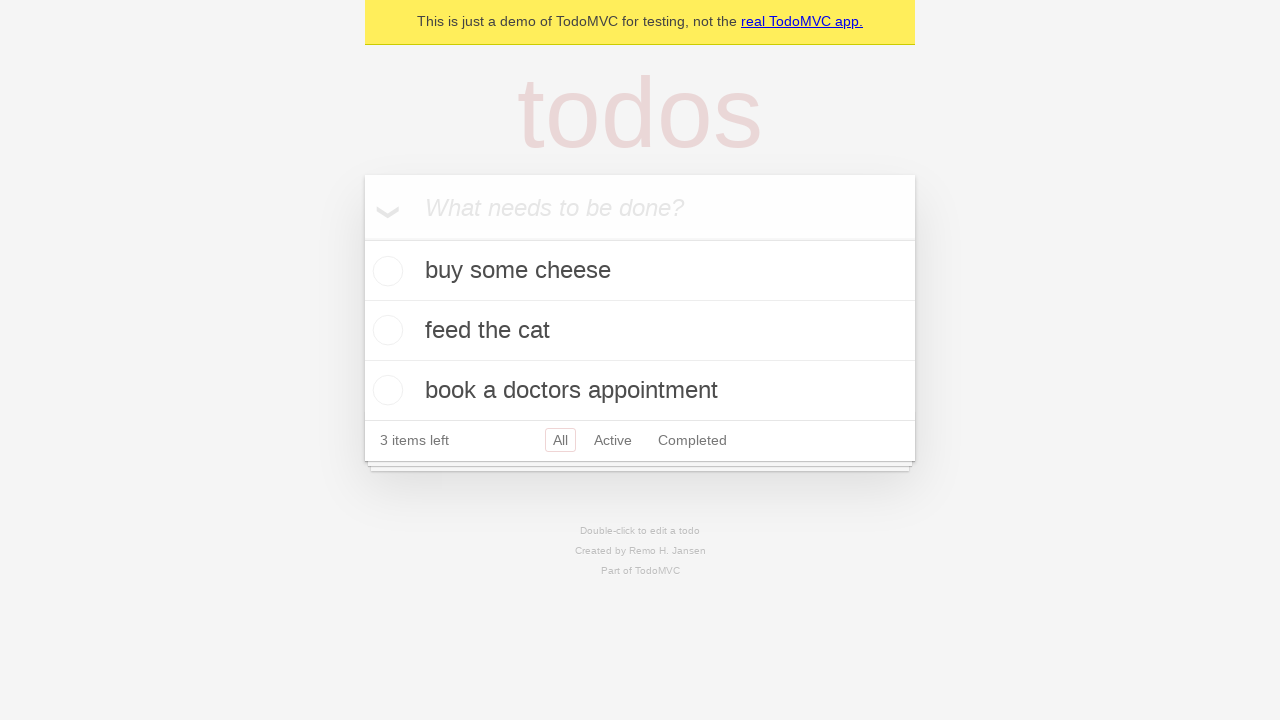

Verified all 3 items are displayed with '3 items left' counter
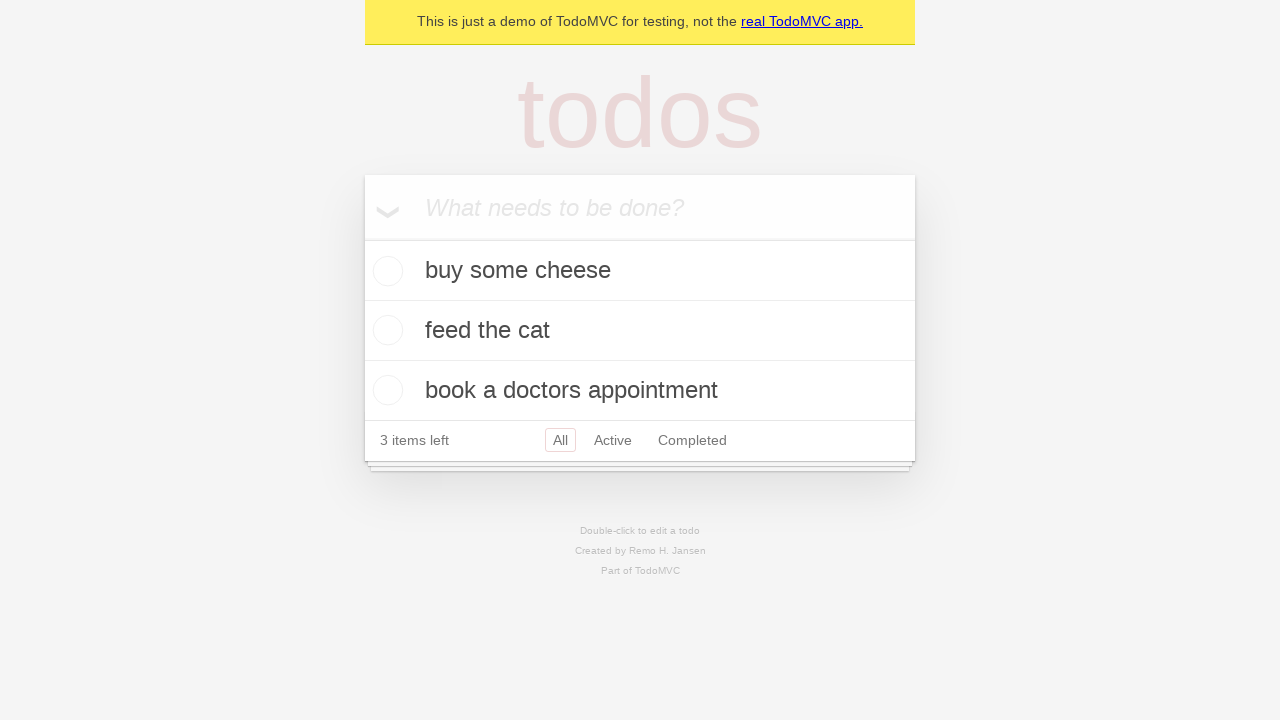

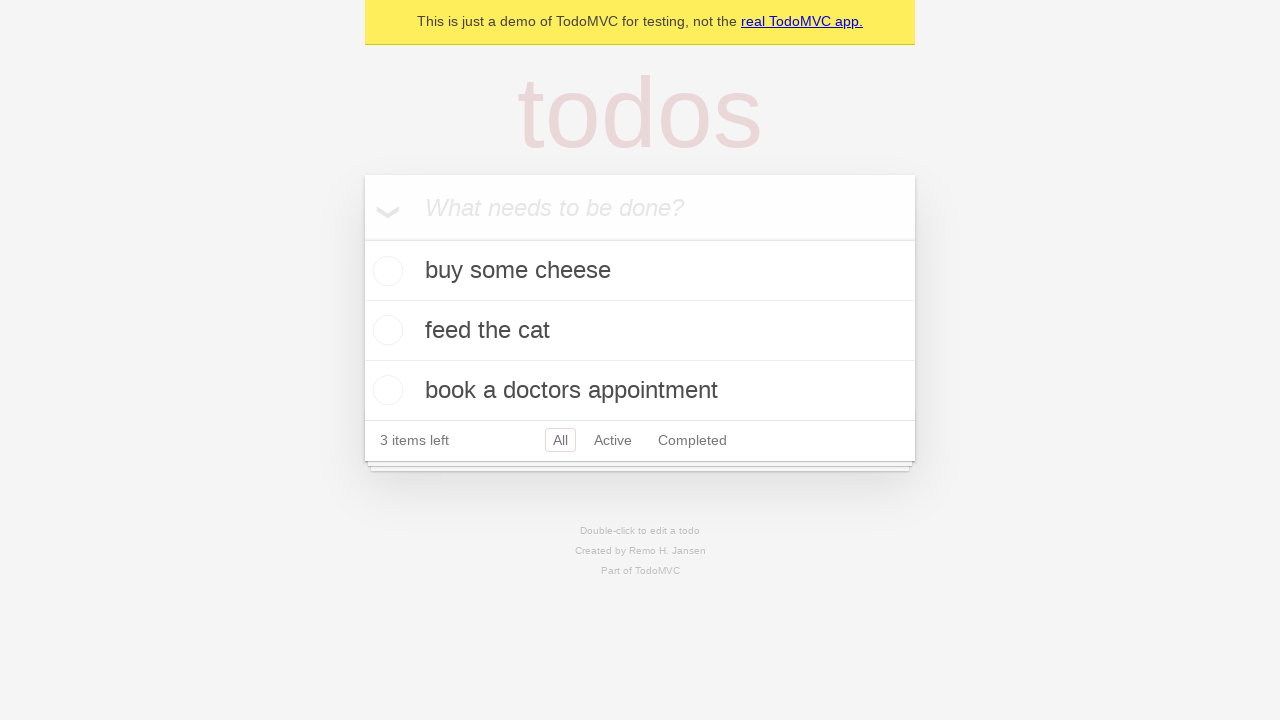